Tests search functionality on National Medical Products Administration website by entering a company name and clicking search

Starting URL: http://www.nmpa.gov.cn

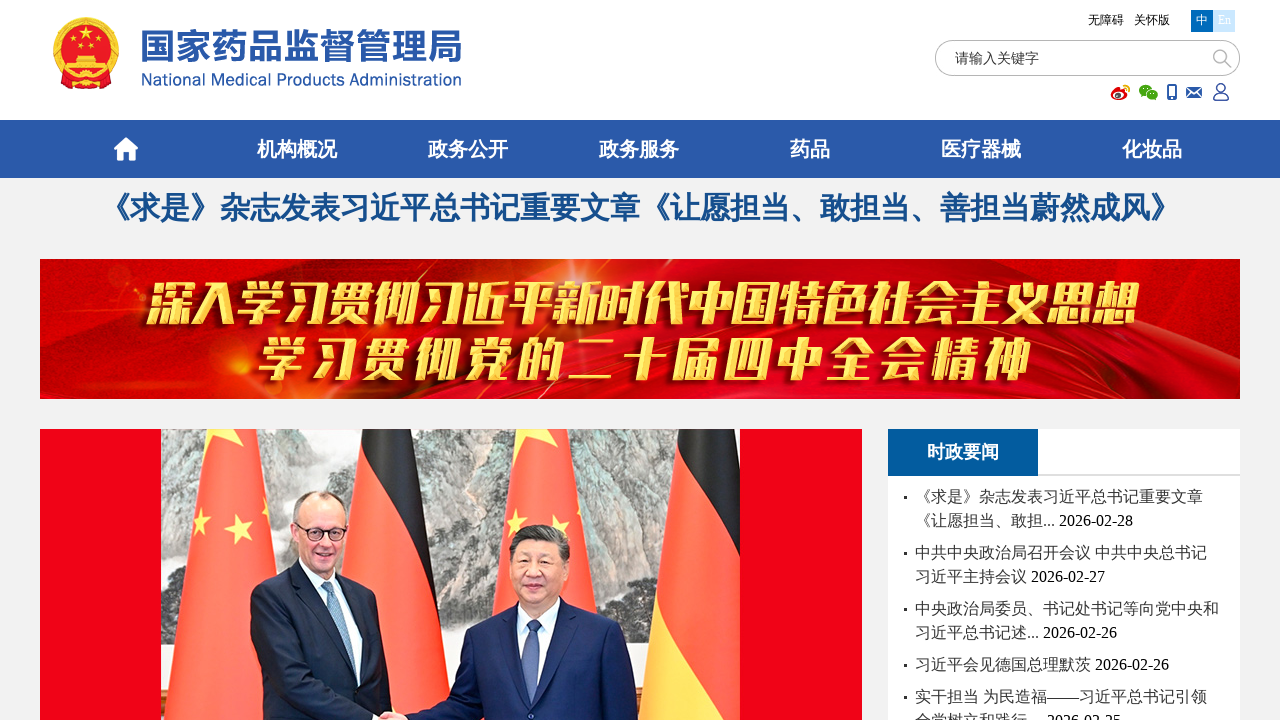

Filled search field with company name '恒瑞医药' on #qt
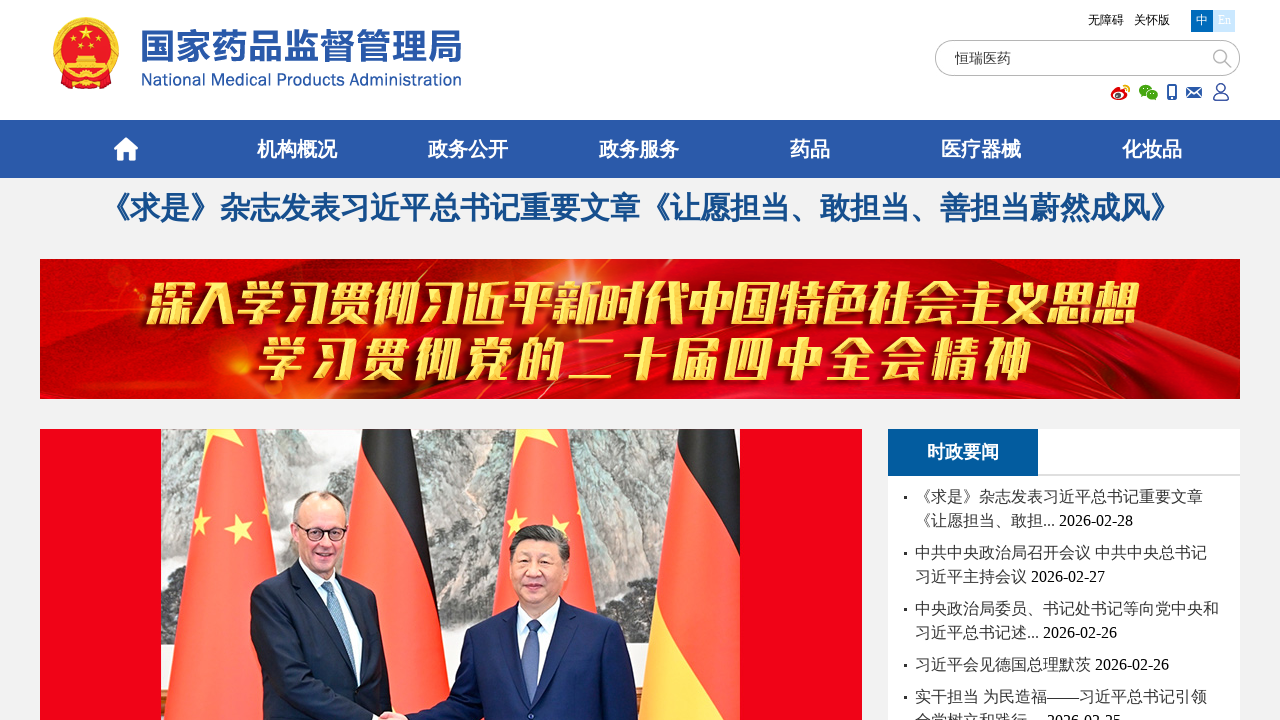

Clicked search button on NMPA website at (1222, 58) on #sosbtn
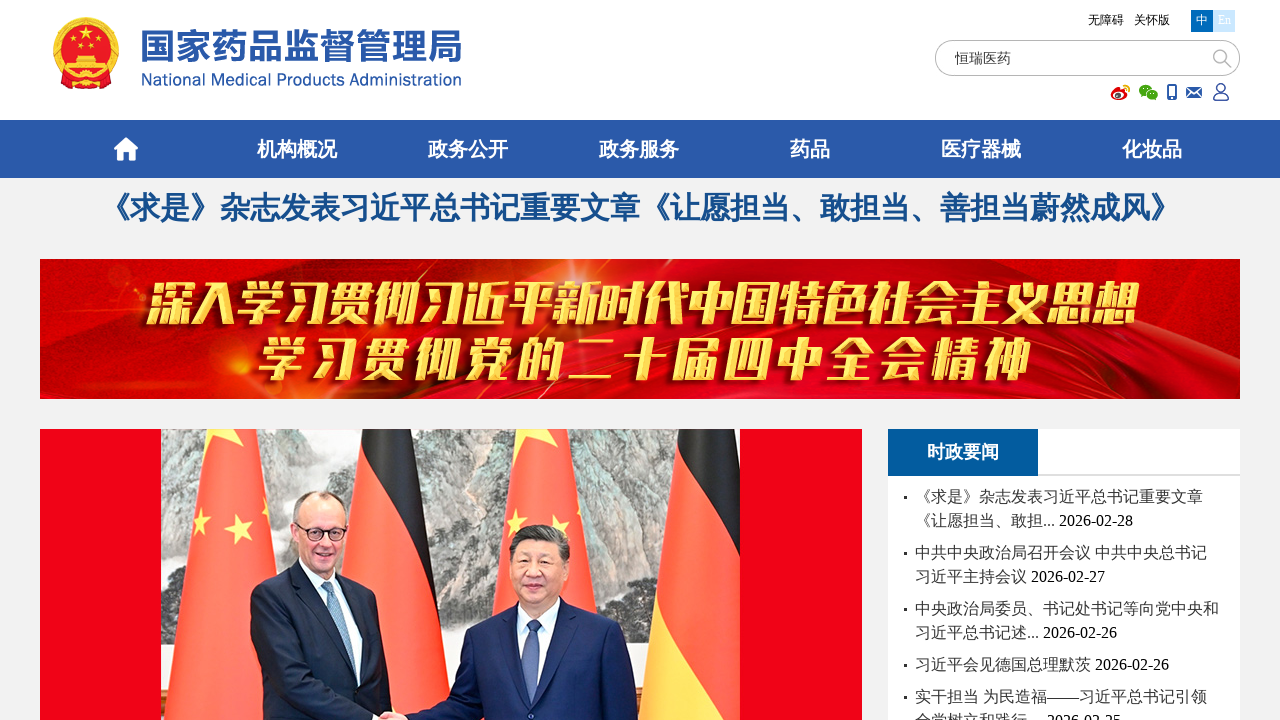

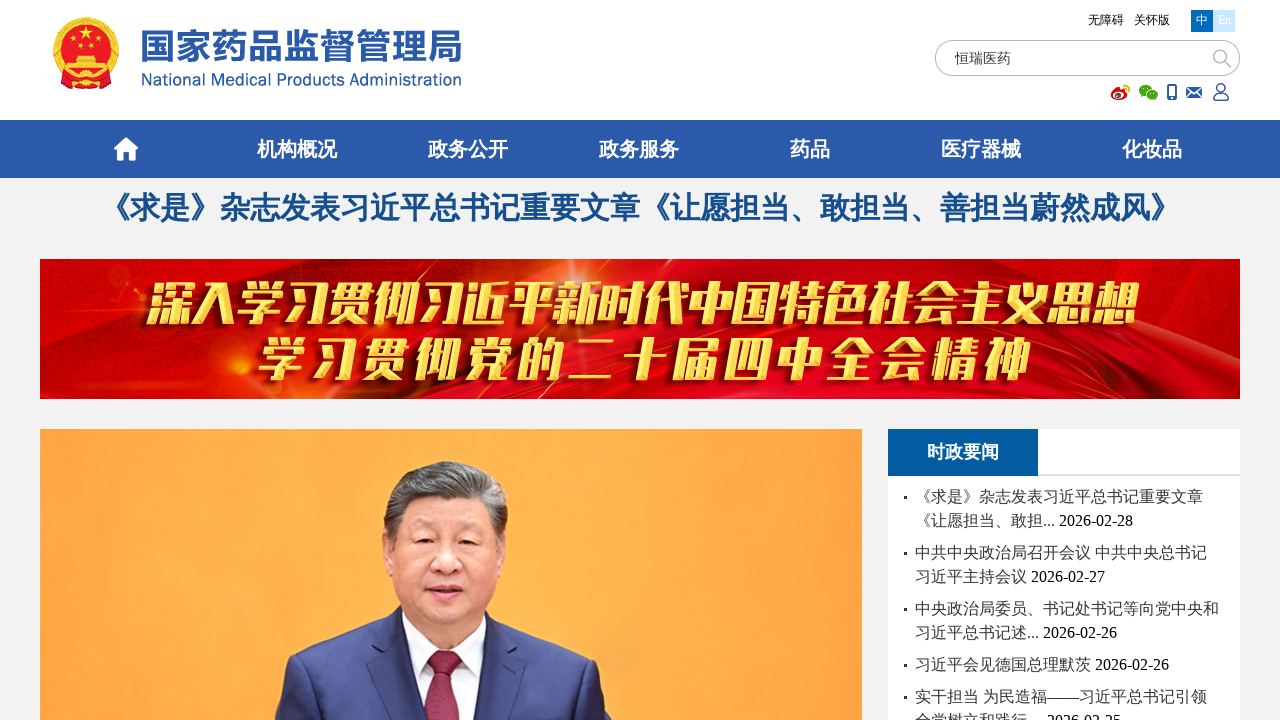